Navigates to Walmart website, refreshes the page, and verifies the page title and URL contain expected values

Starting URL: https://www.walmart.com/

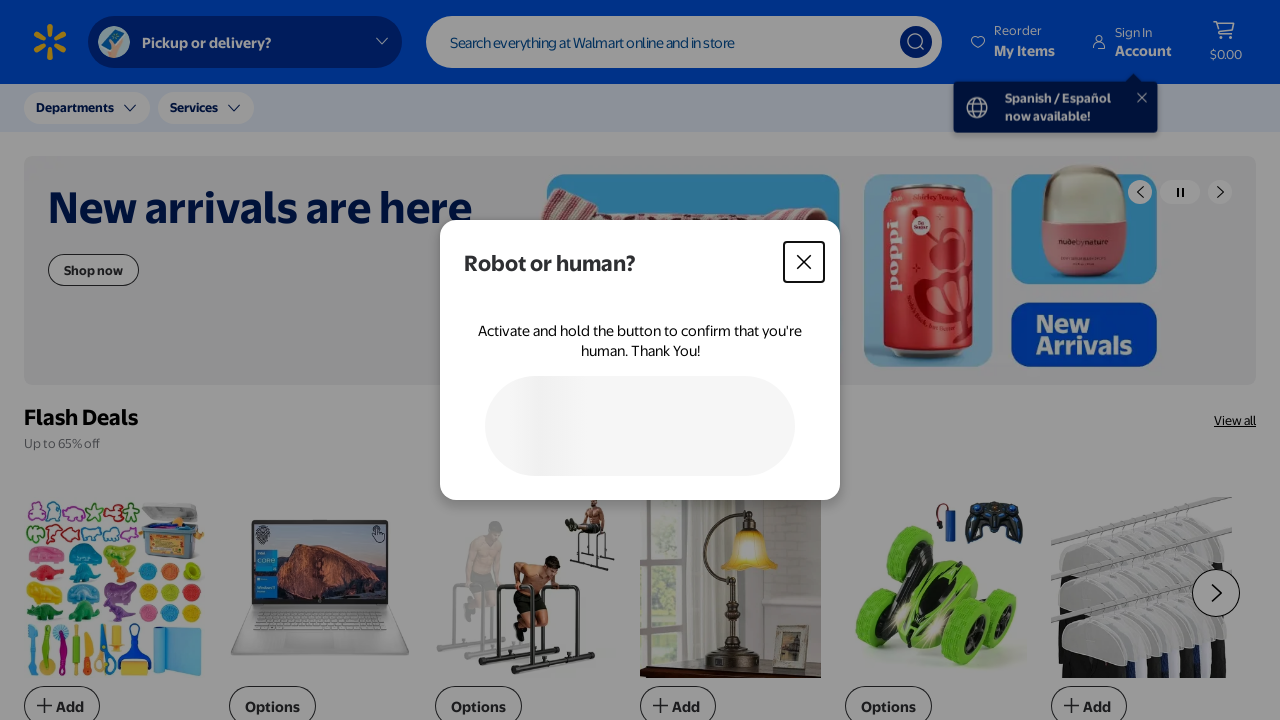

Reloaded the Walmart.com page
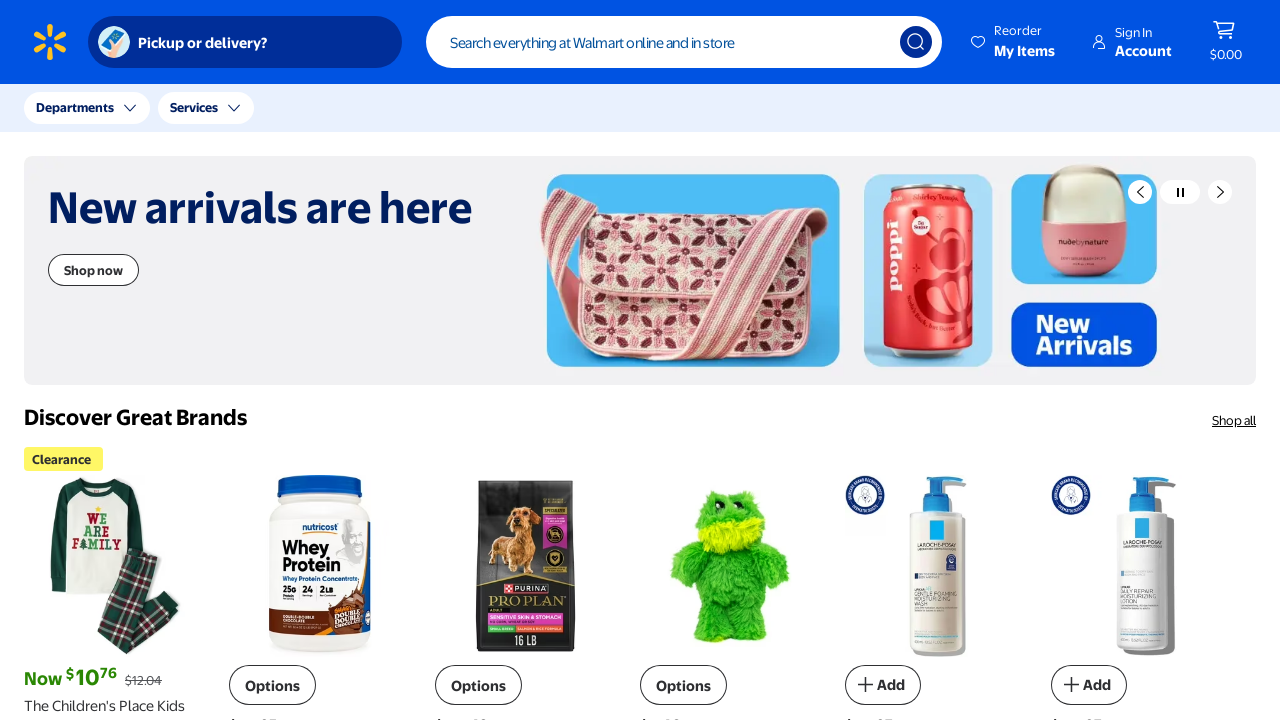

Retrieved page title
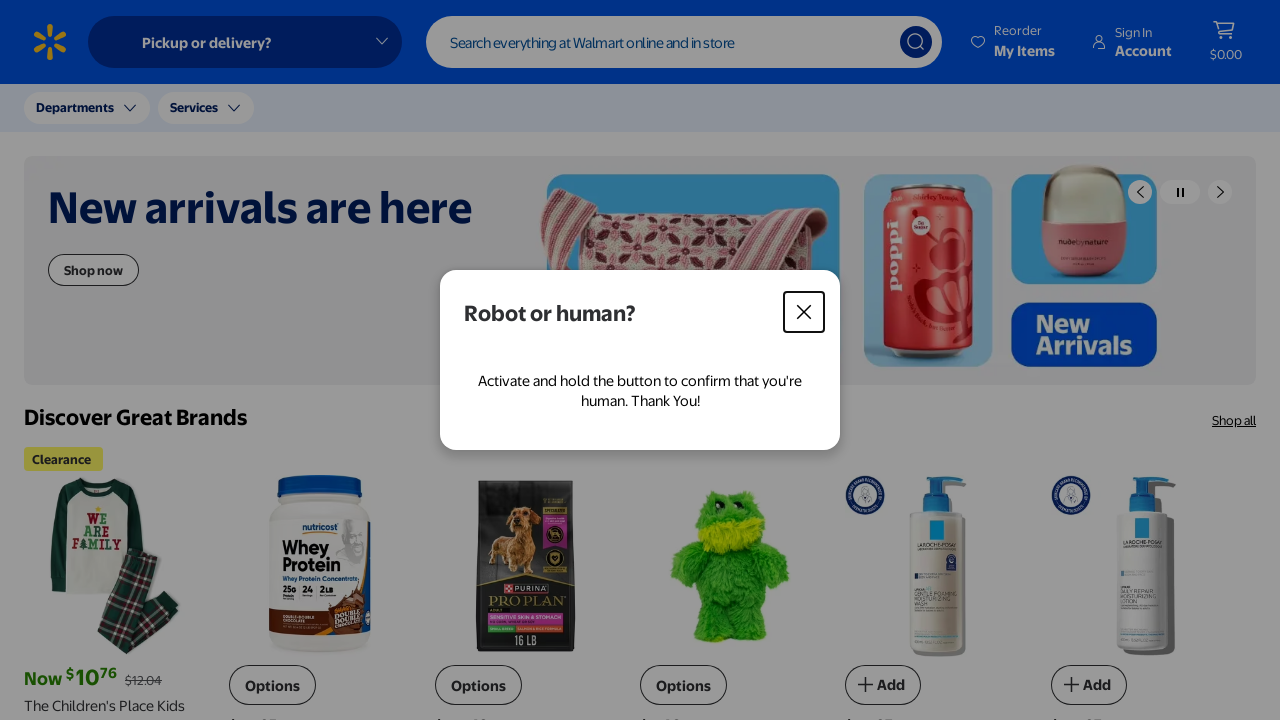

PASS: Title contains 'Save'
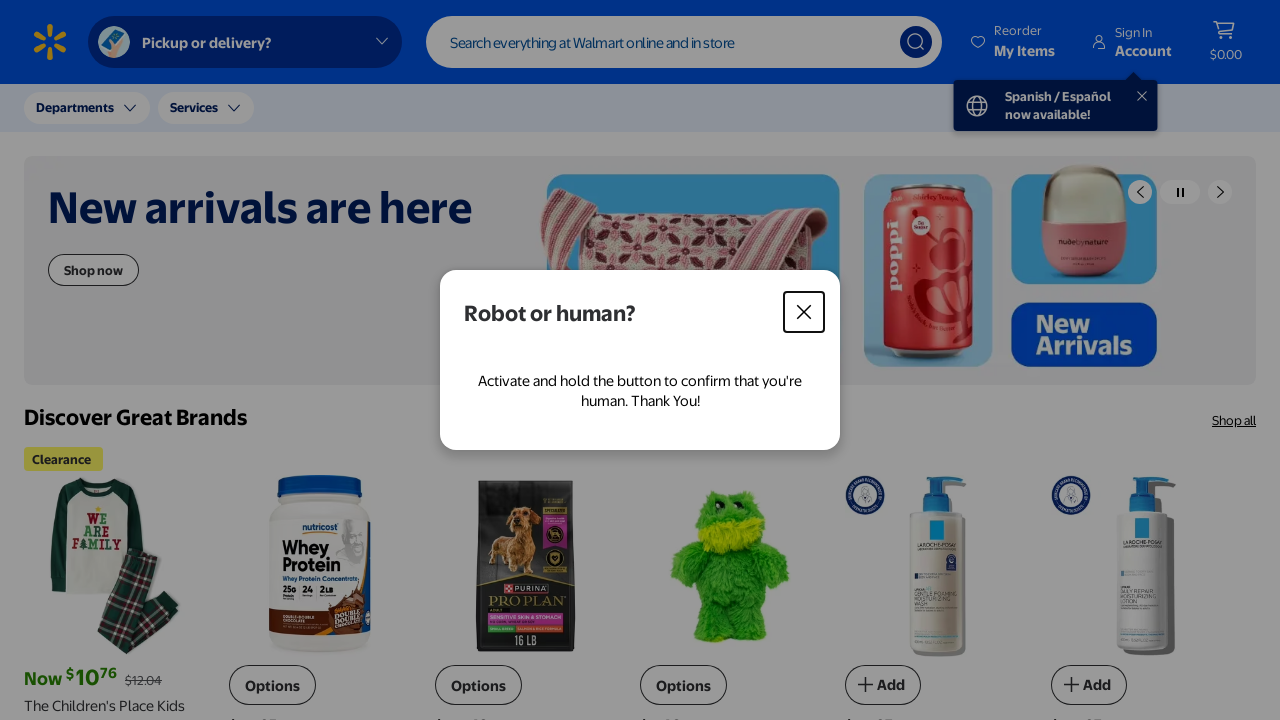

FAIL: Title does not match expected value
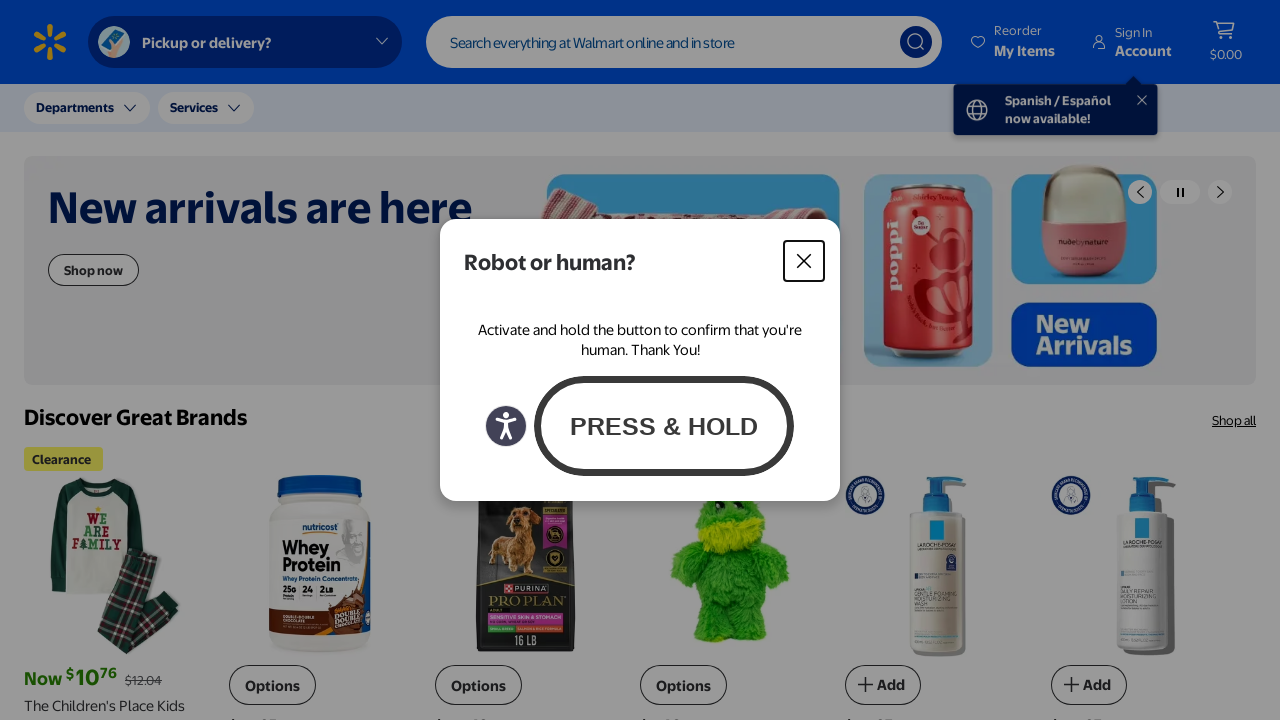

PASS: URL contains 'walmart.com'
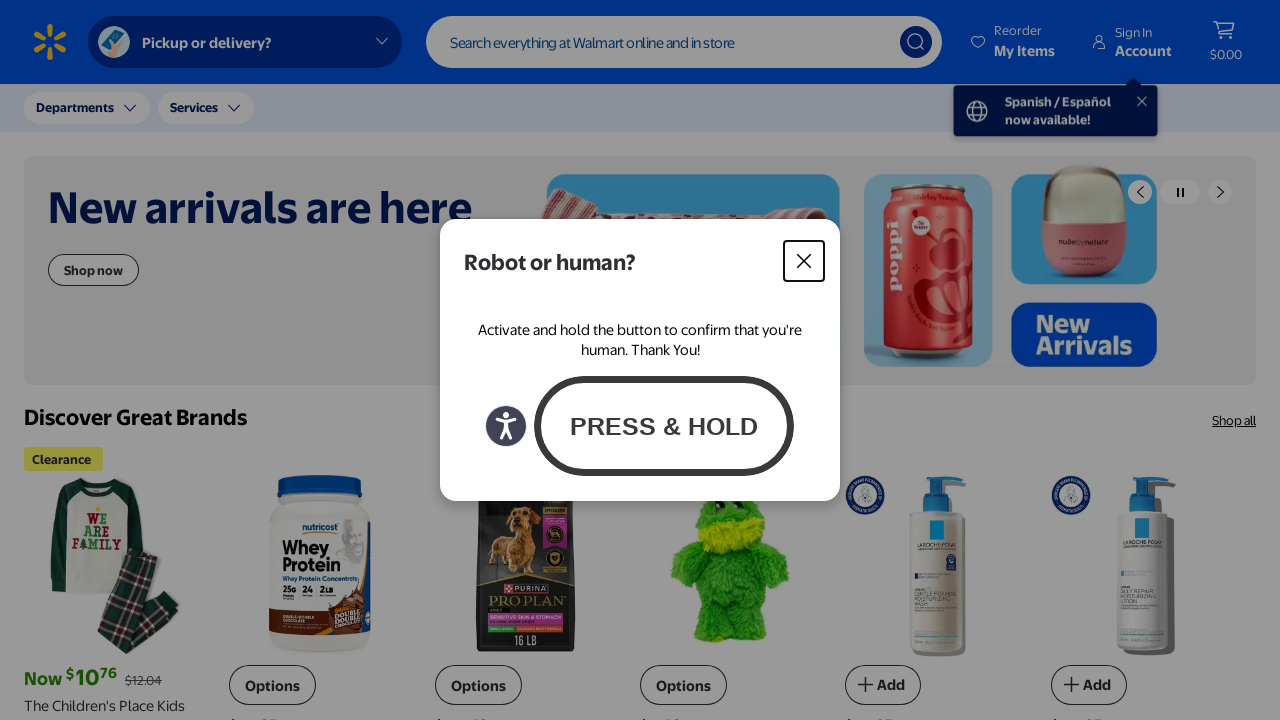

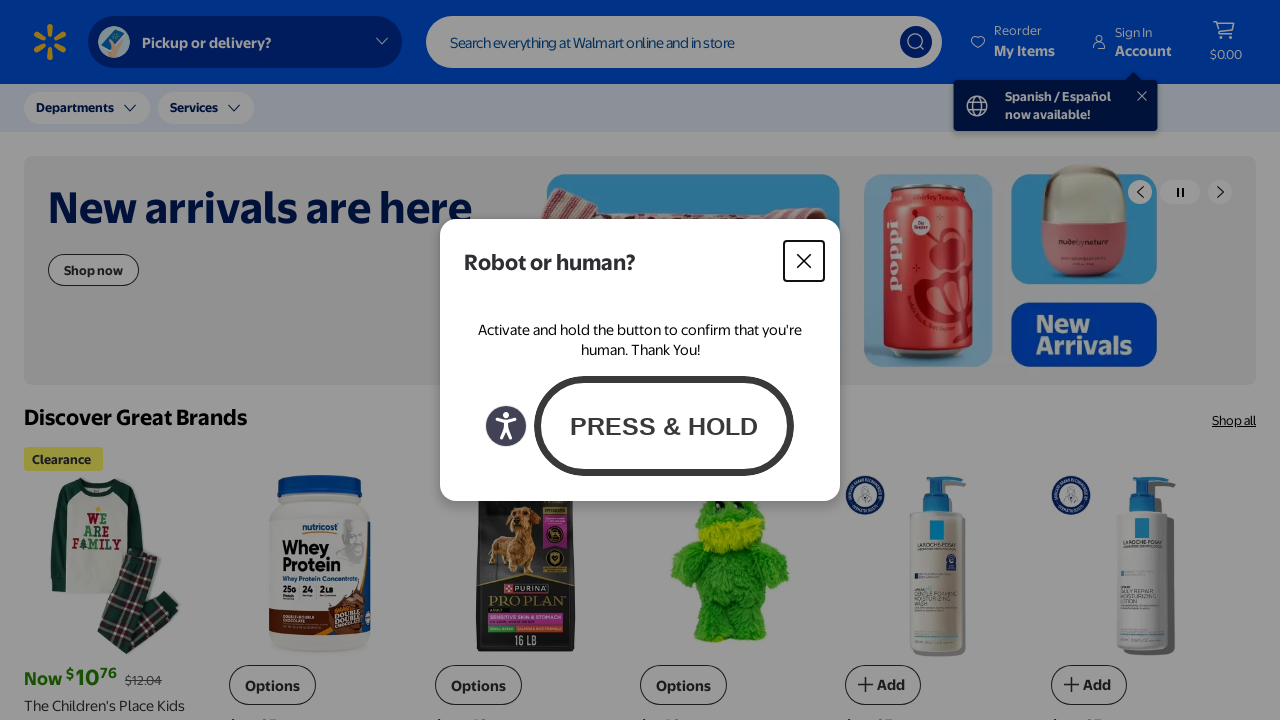